Navigates to the Rahul Shetty Academy Automation Practice page and verifies it loads. The original script had additional scrolling actions commented out.

Starting URL: https://rahulshettyacademy.com/AutomationPractice/

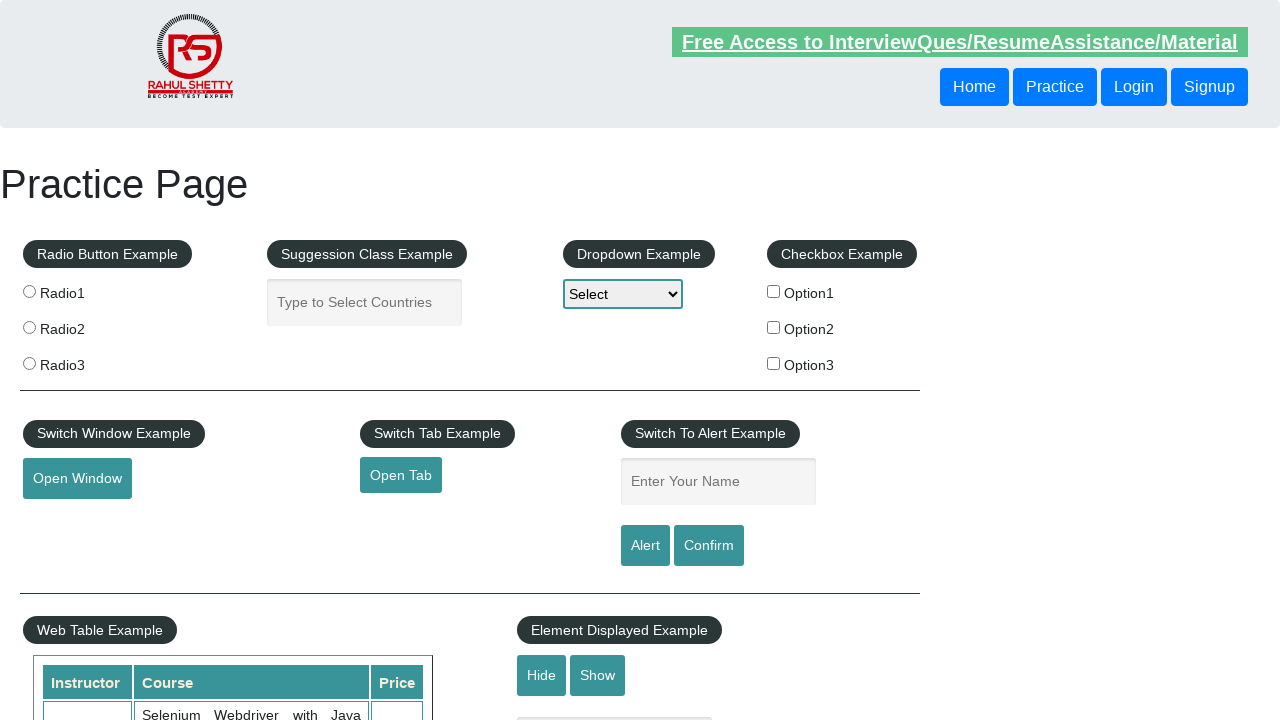

Waited for #openwindow element to load on Rahul Shetty Academy Automation Practice page
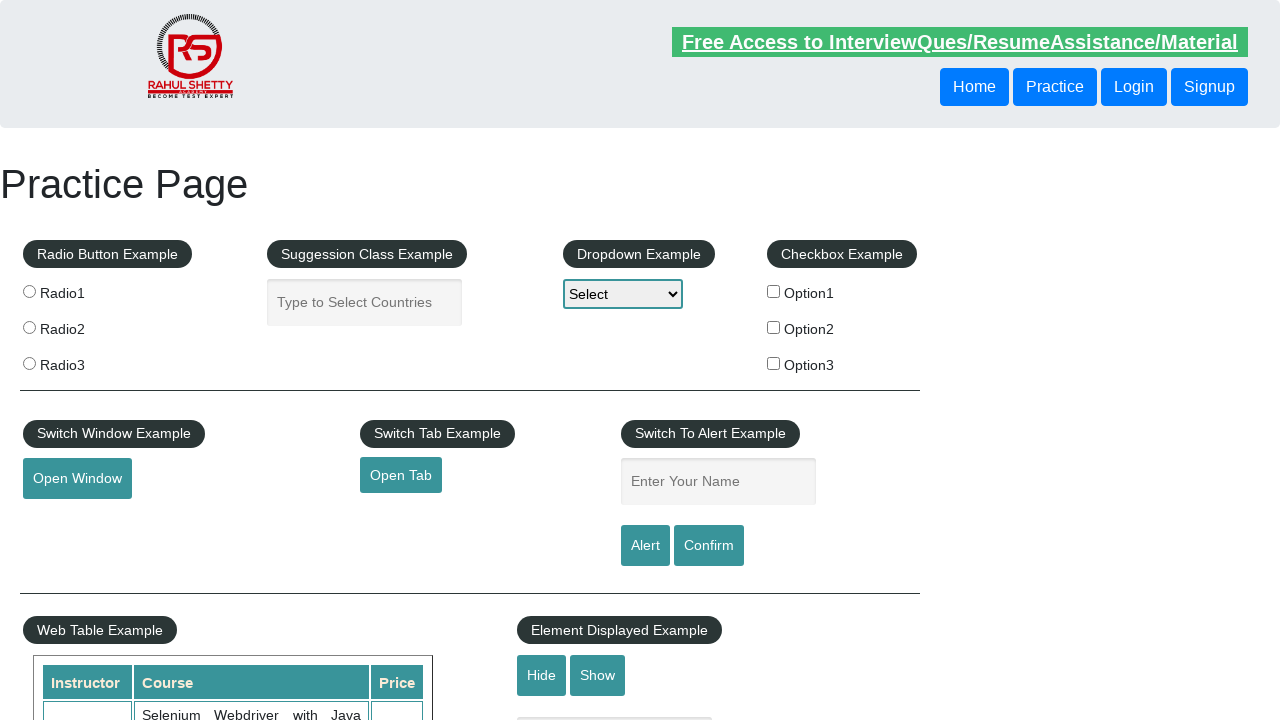

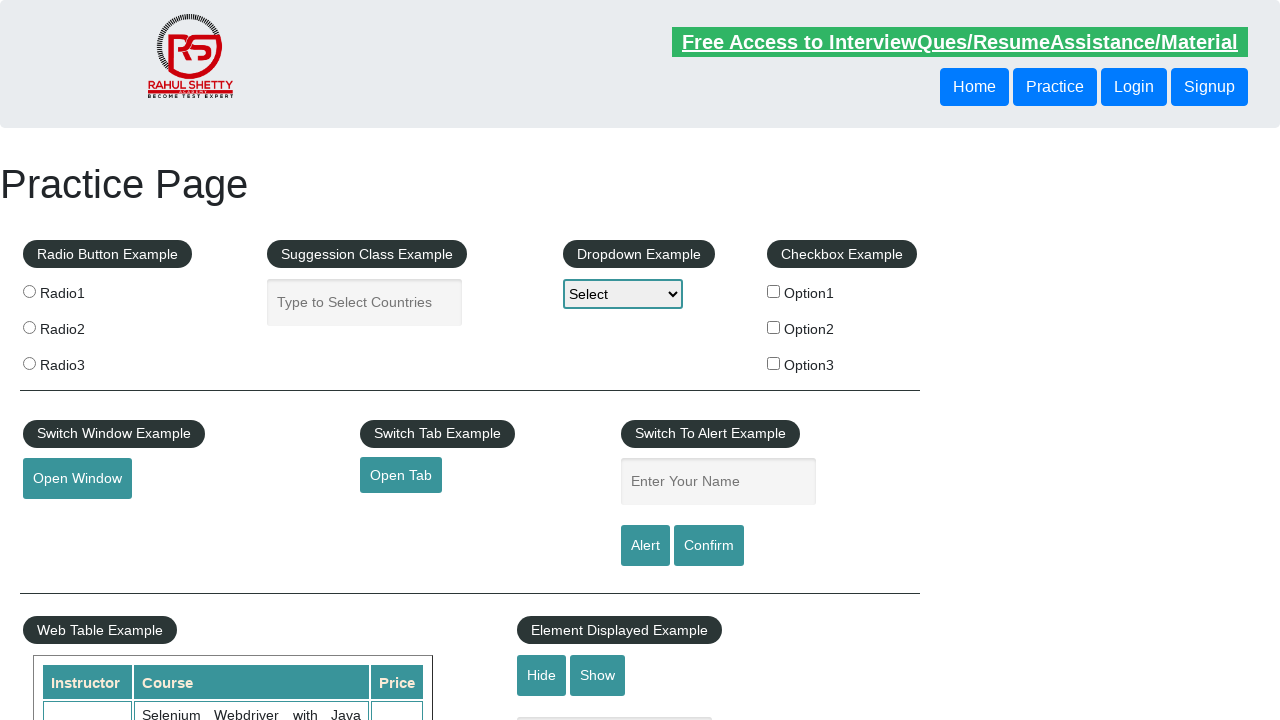